Tests the Python.org search functionality by entering "pycon" as a search query and submitting the form

Starting URL: https://www.python.org

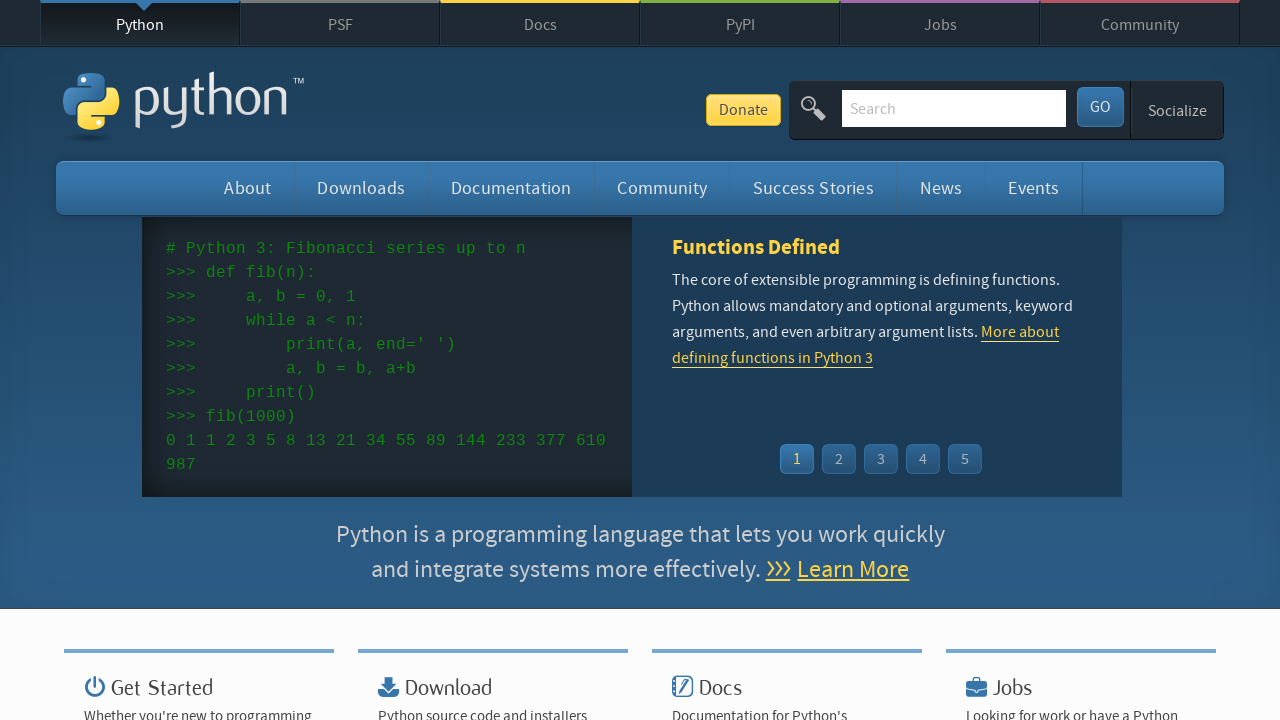

Verified page title contains 'Python'
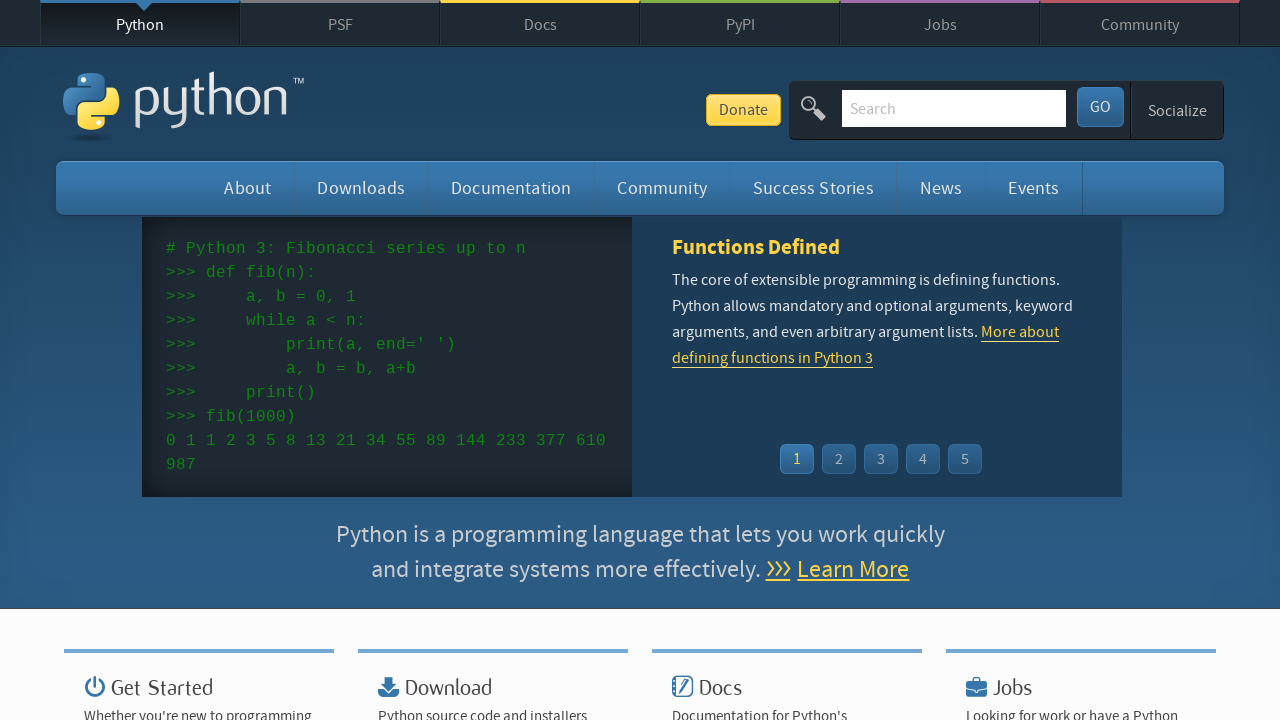

Filled search field with 'pycon' on input[name='q']
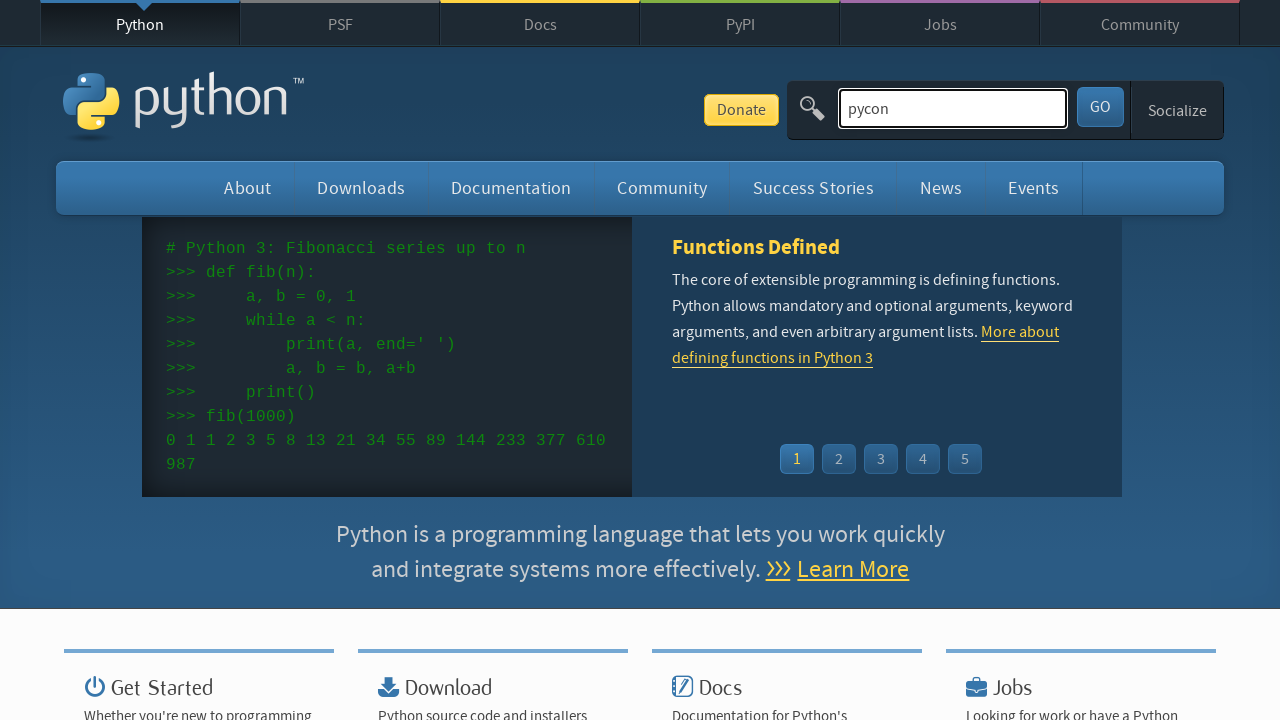

Submitted search by pressing Enter on input[name='q']
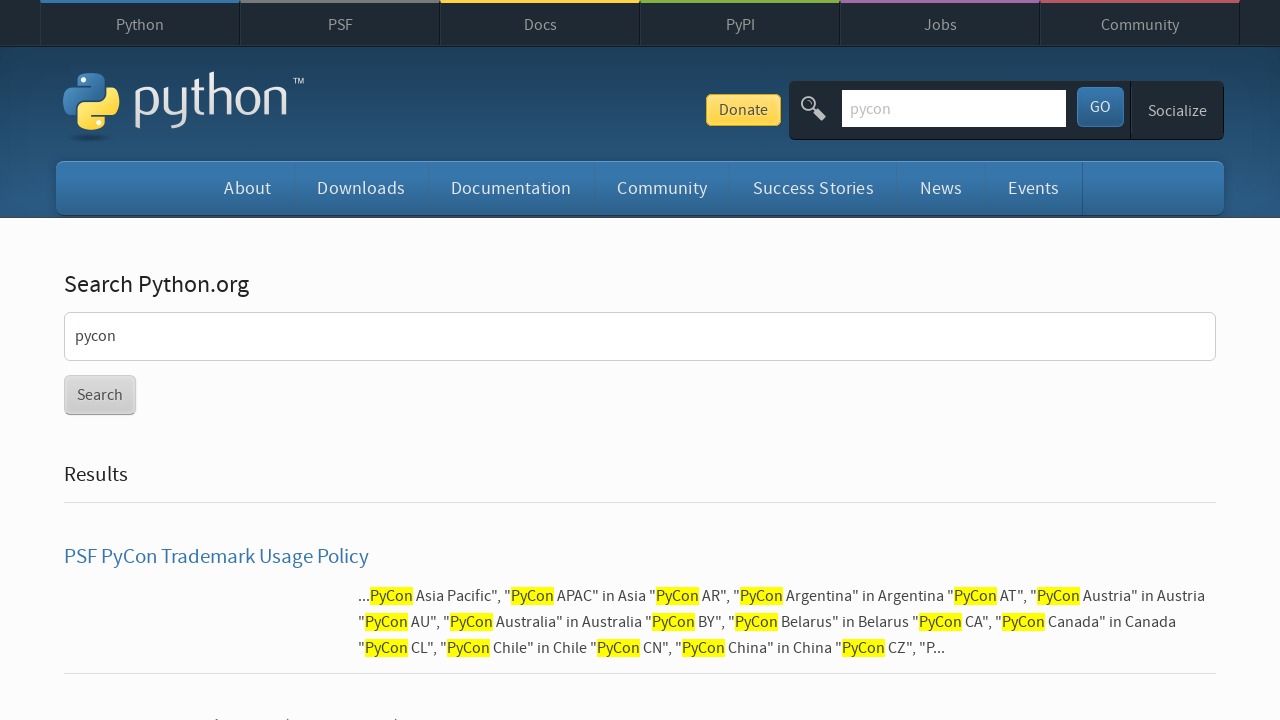

Waited for search results page to load
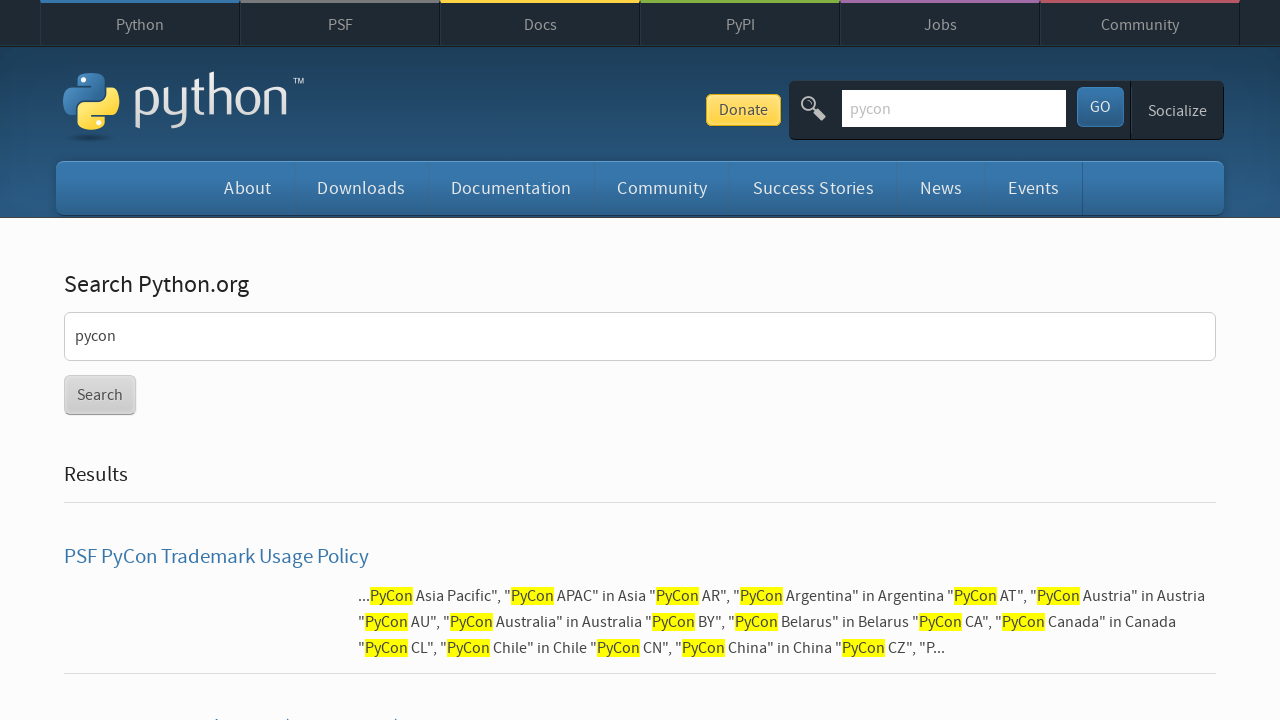

Verified search results were found for 'pycon'
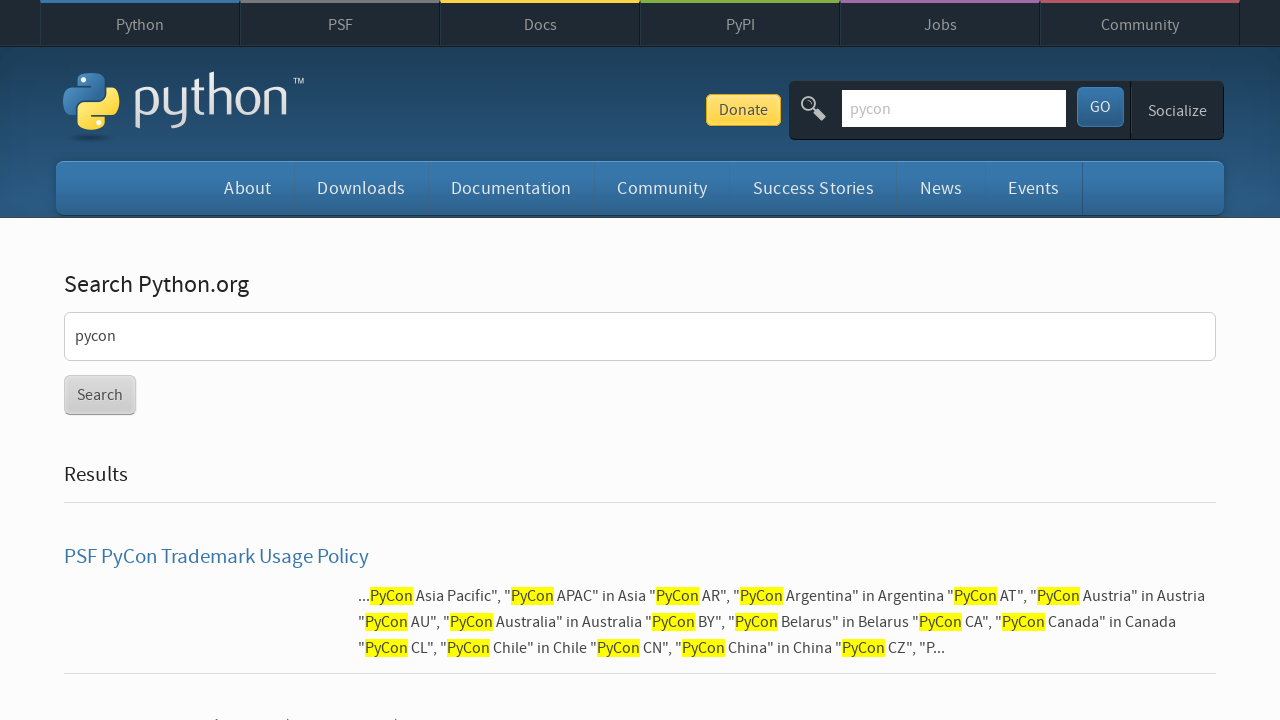

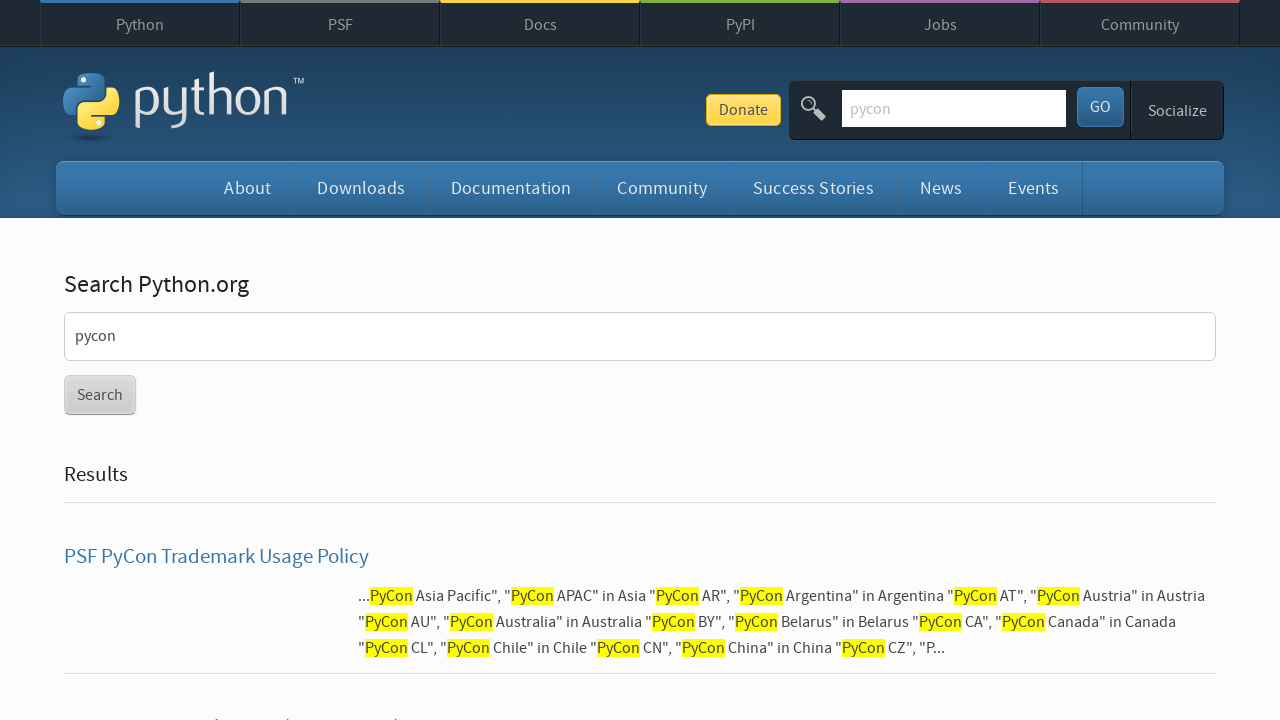